Tests the text-box form on demoqa.com by filling in the username field with a sample name

Starting URL: https://demoqa.com/text-box

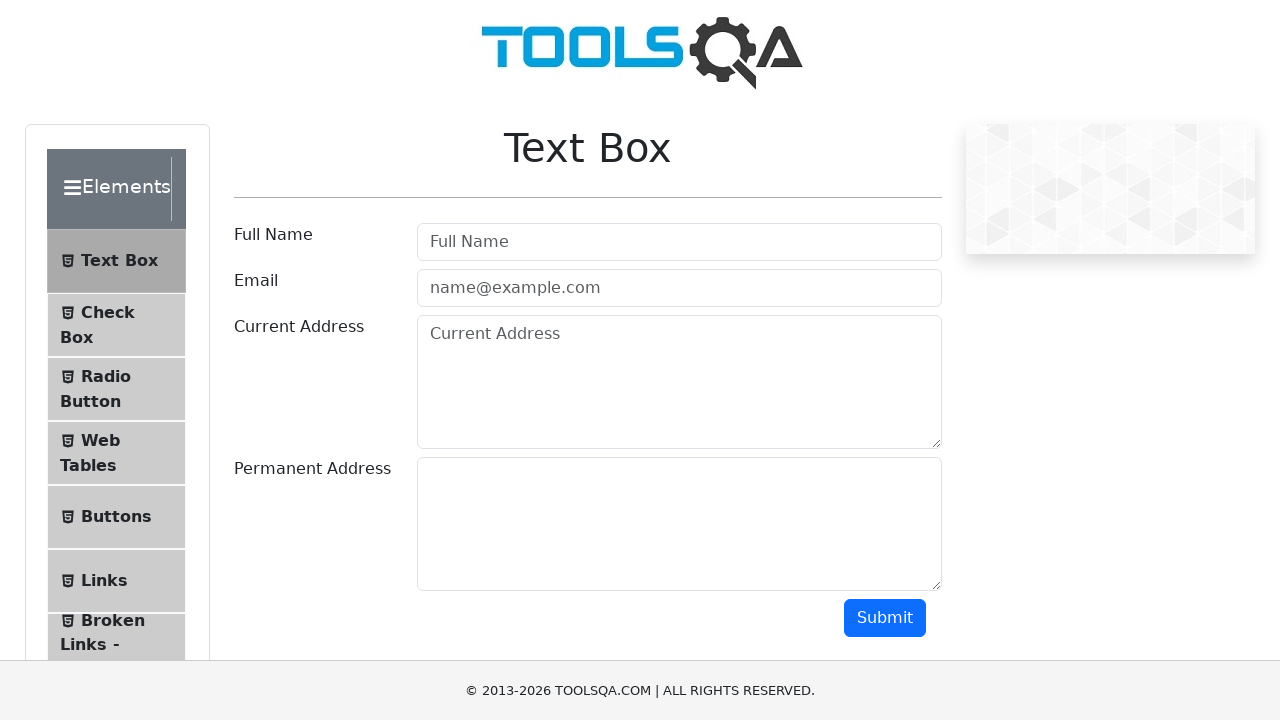

Navigated to demoqa.com text-box form
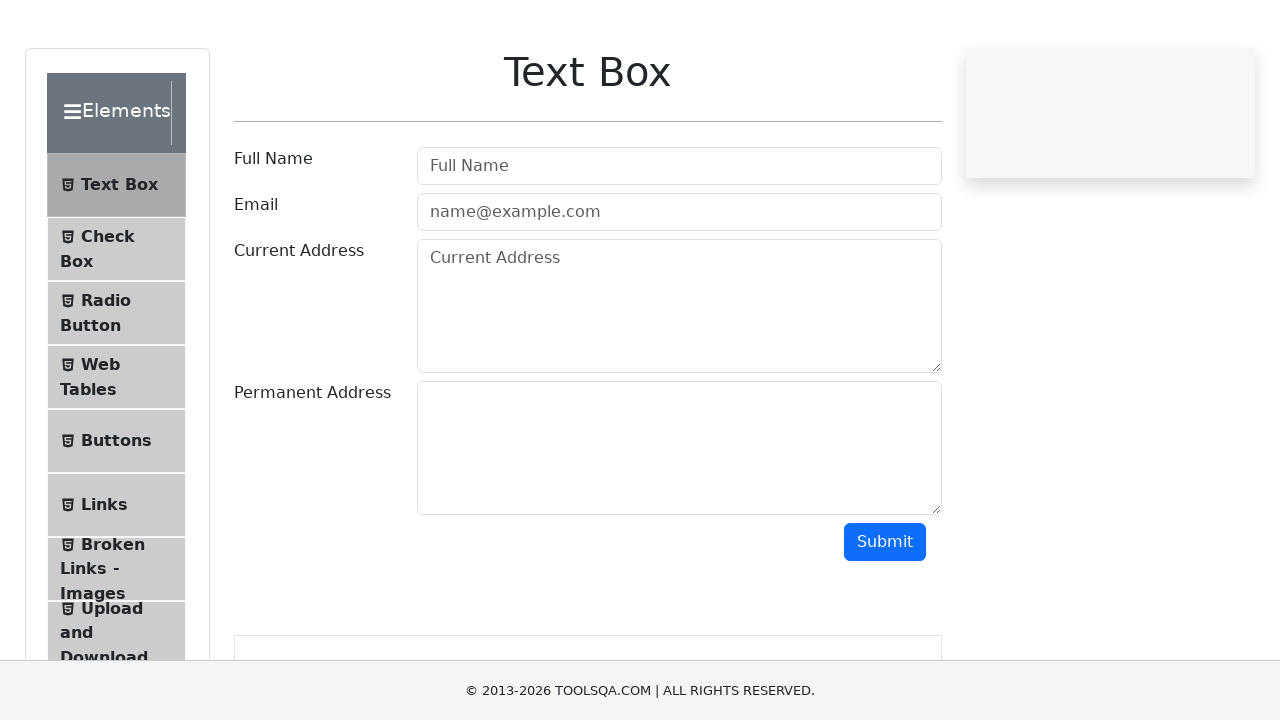

Filled username field with 'Kishan' on input#userName
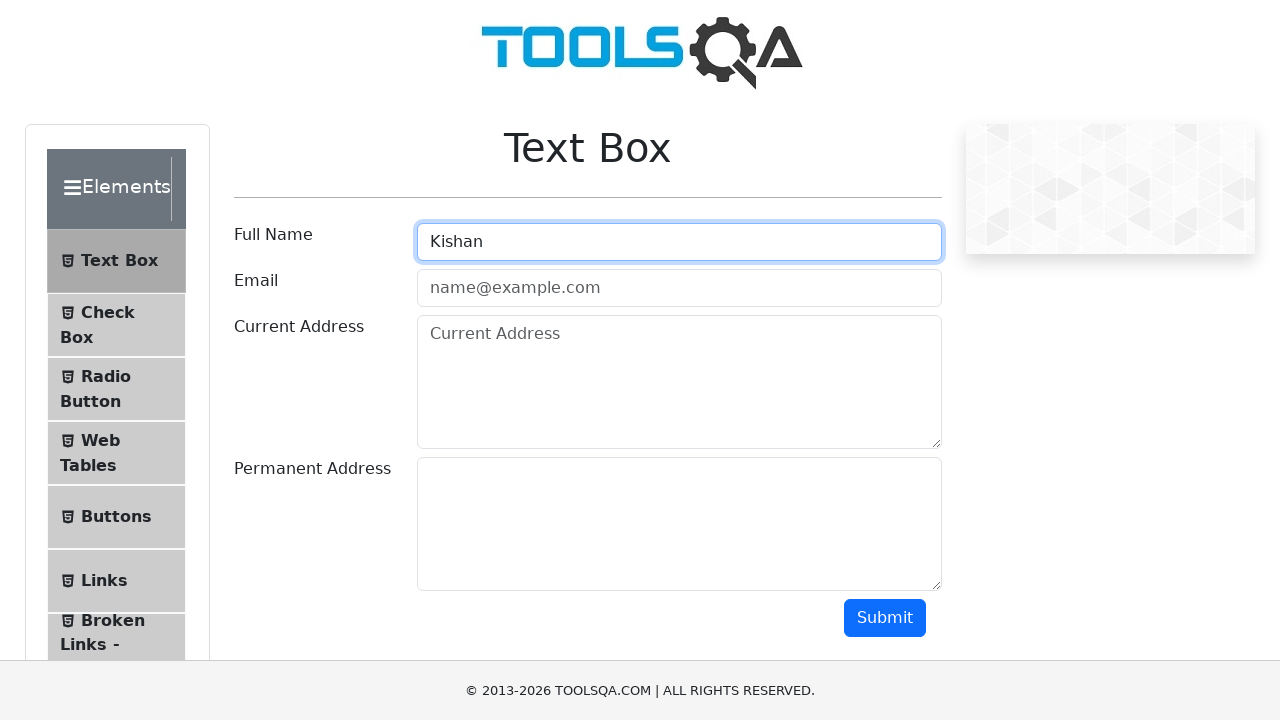

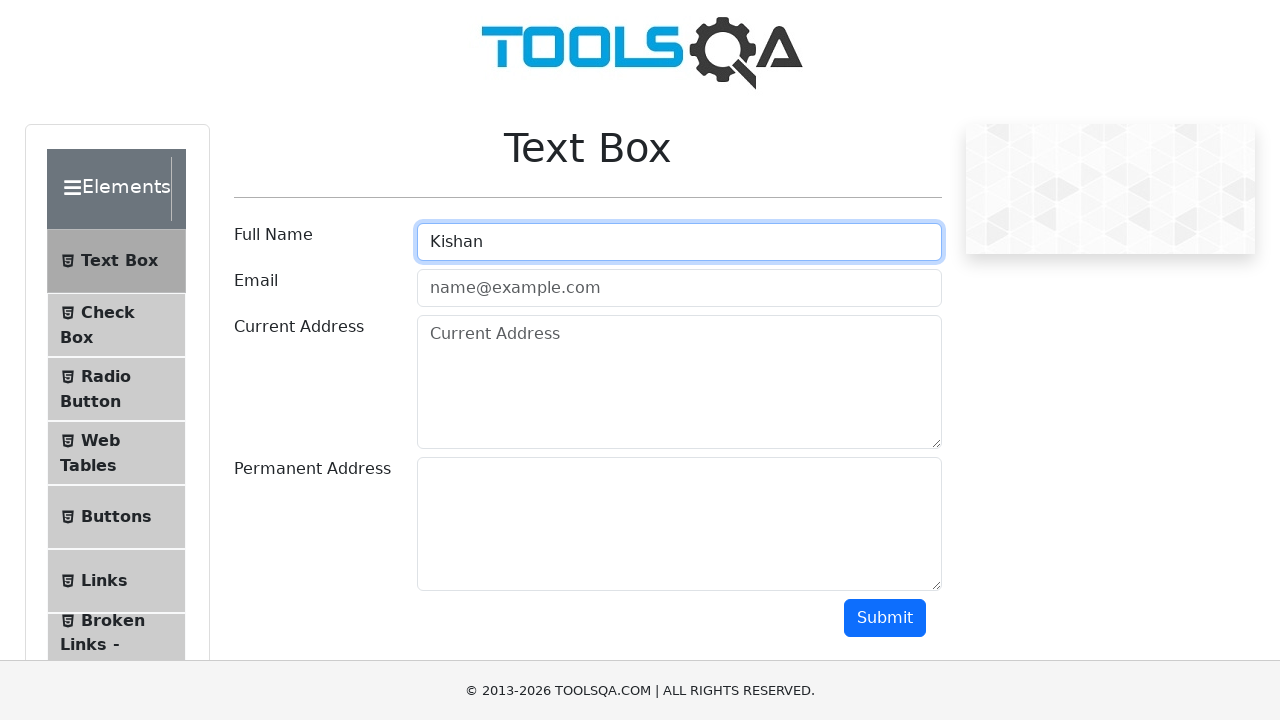